Tests radio button functionality on a registration form by clicking the Male gender option and verifying it is enabled

Starting URL: https://demo.automationtesting.in/Register.html

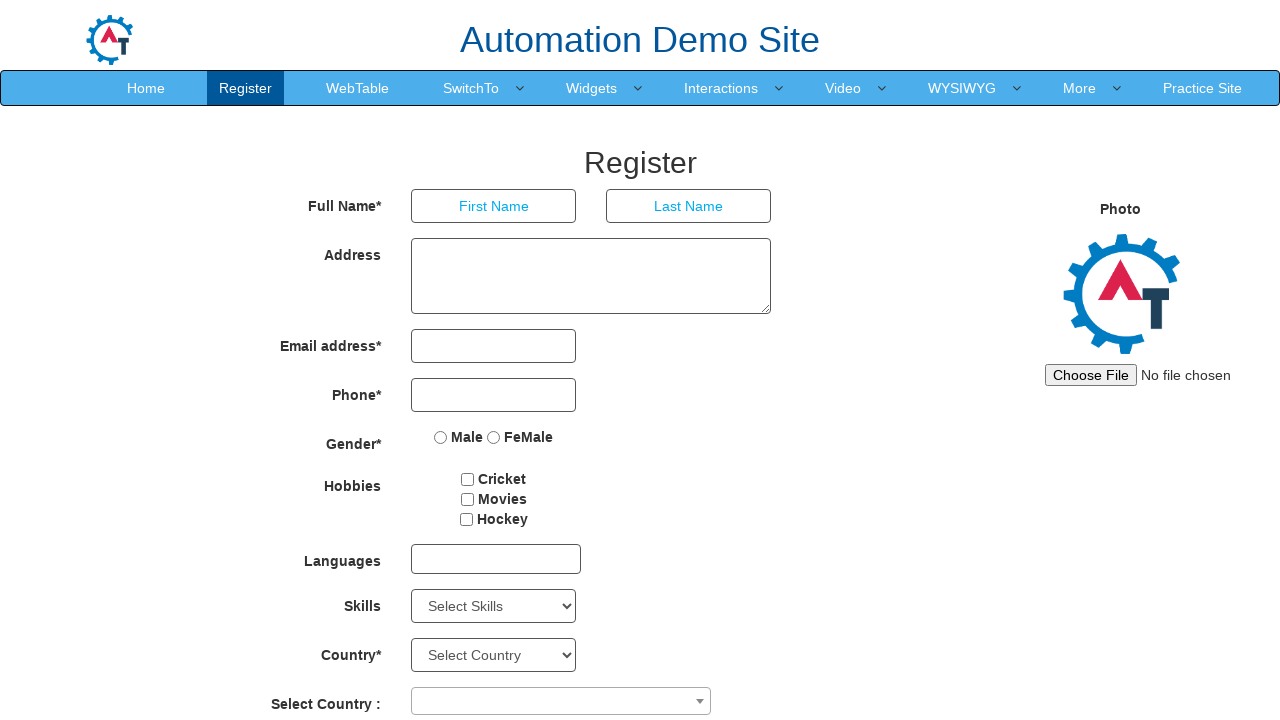

Navigated to registration form at https://demo.automationtesting.in/Register.html
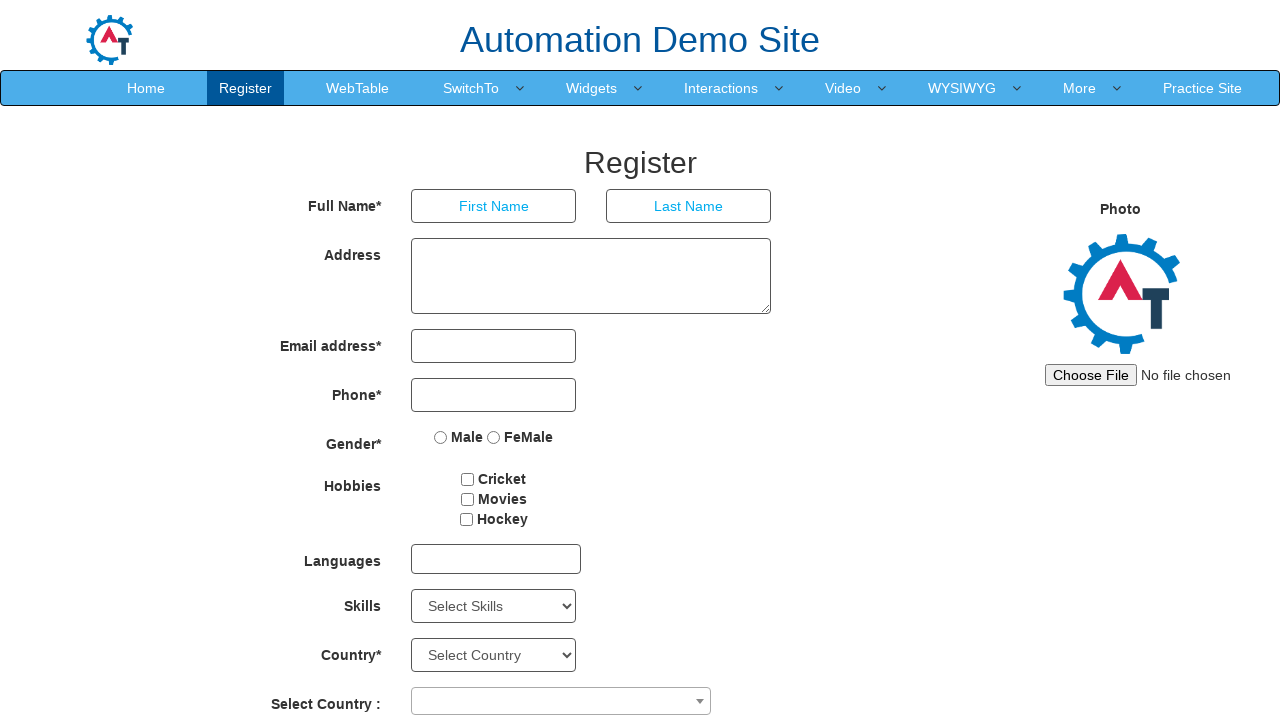

Clicked on Male radio button at (441, 437) on input[value='Male']
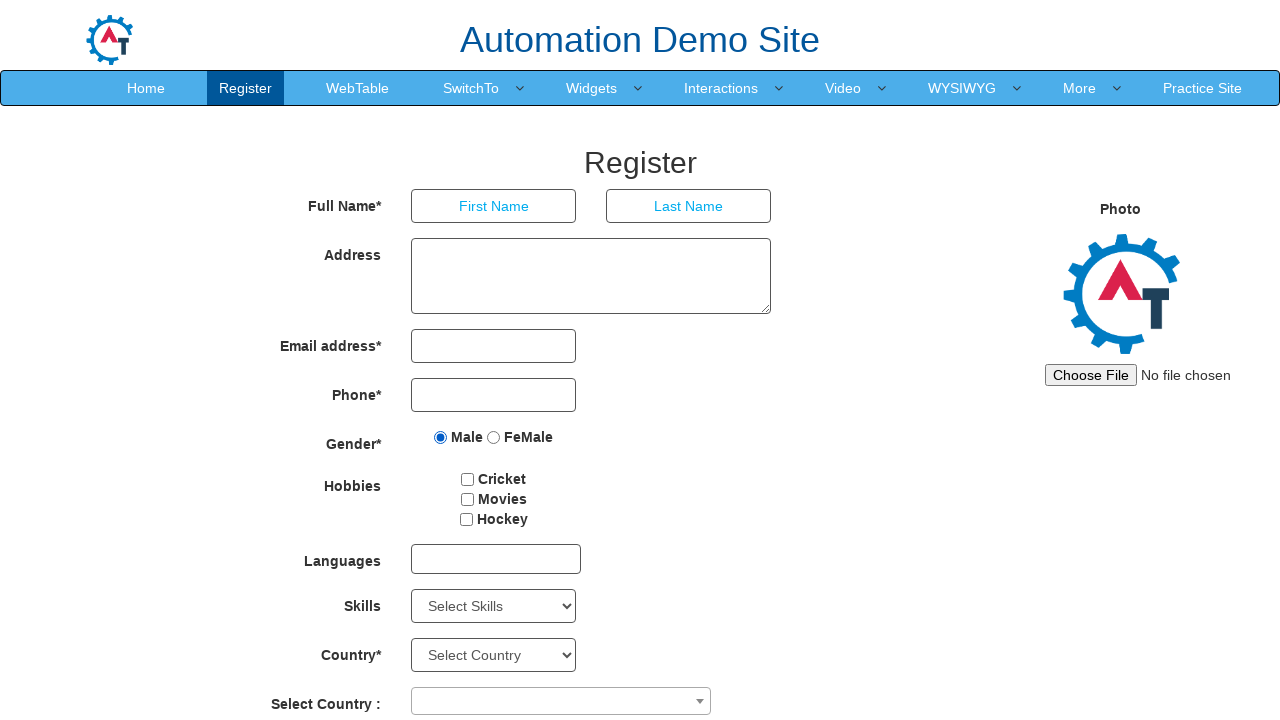

Verified that Male radio button is enabled
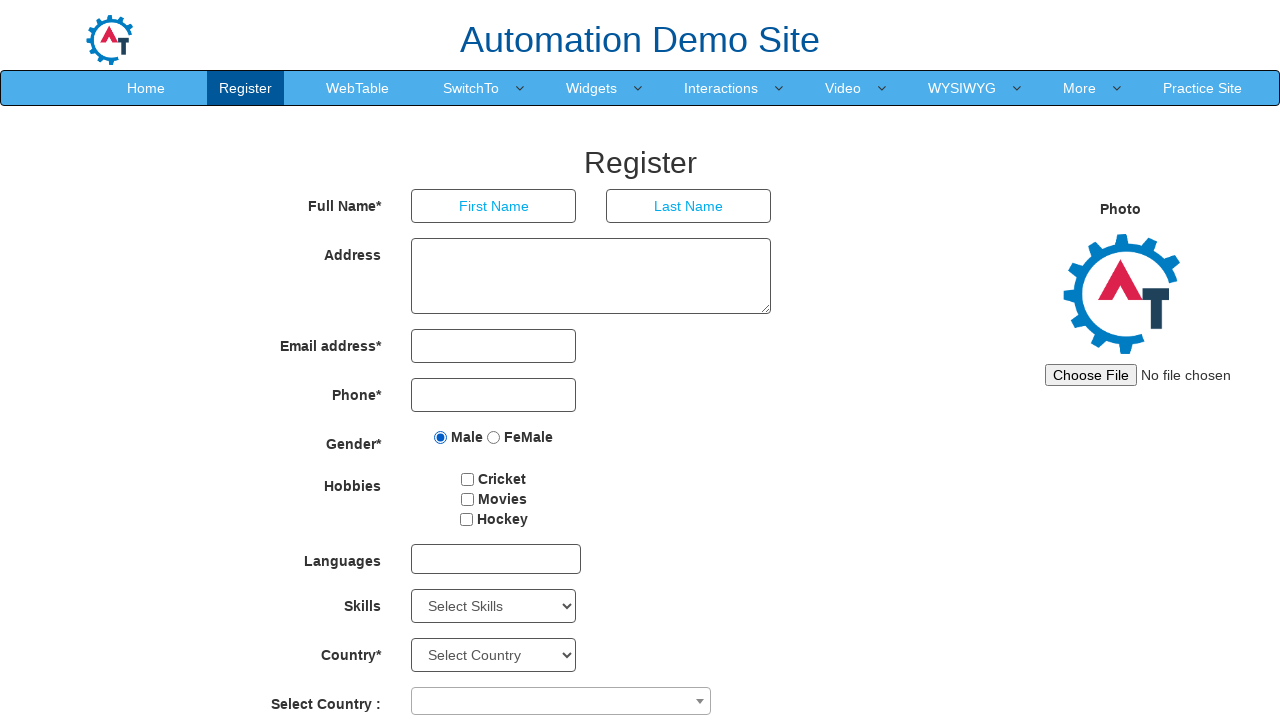

Assertion passed: Male radio button is enabled
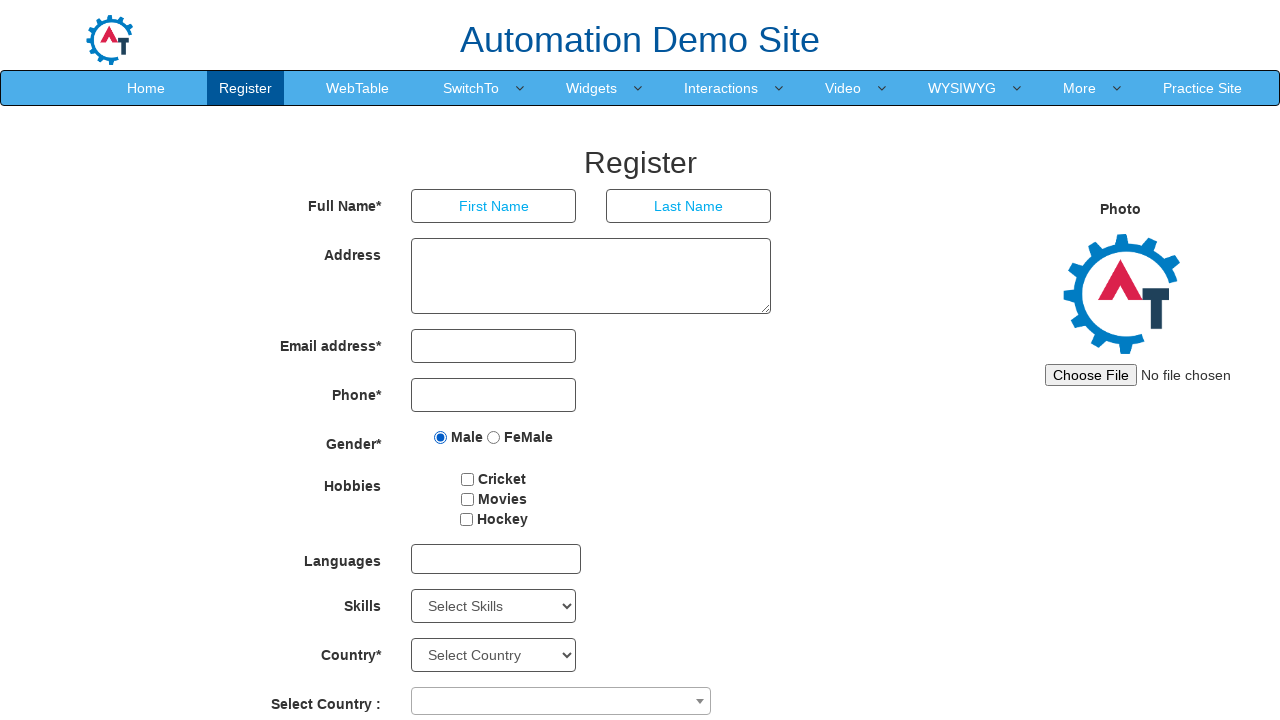

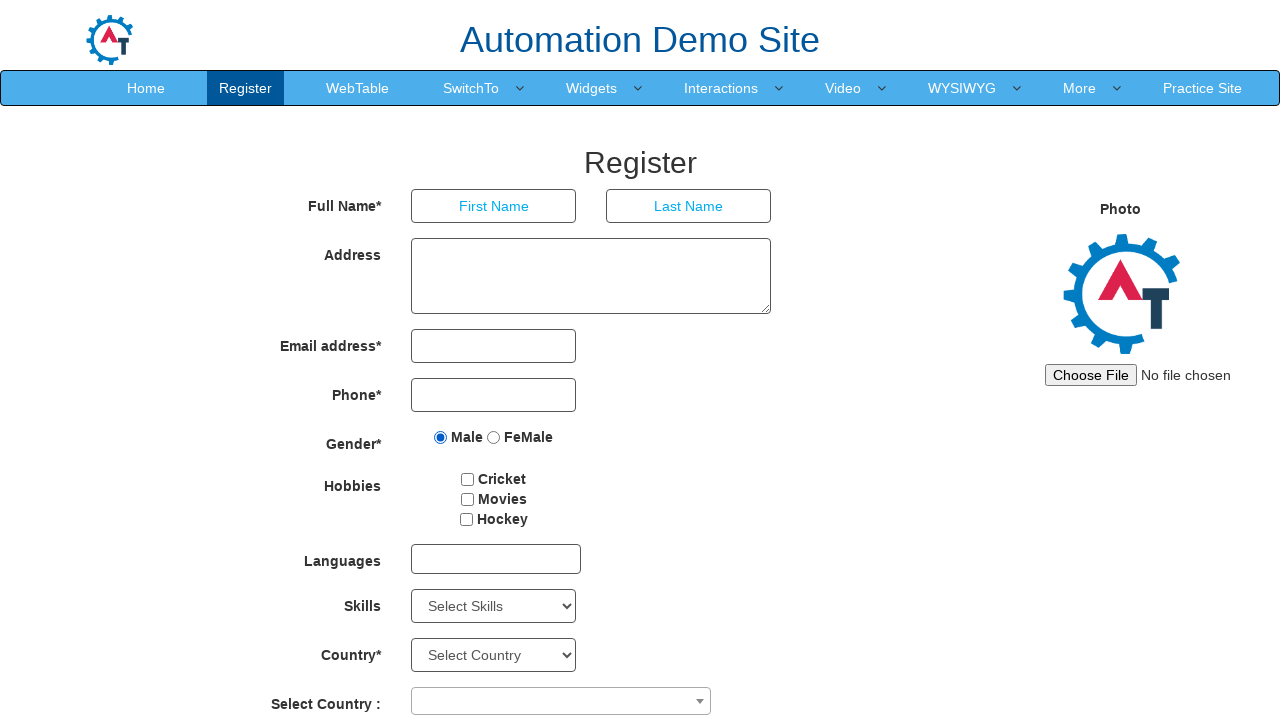